Tests synchronization by clicking a button that reveals text after a delay and verifies the text is displayed

Starting URL: https://syntaxprojects.com/synchronization-waits.php

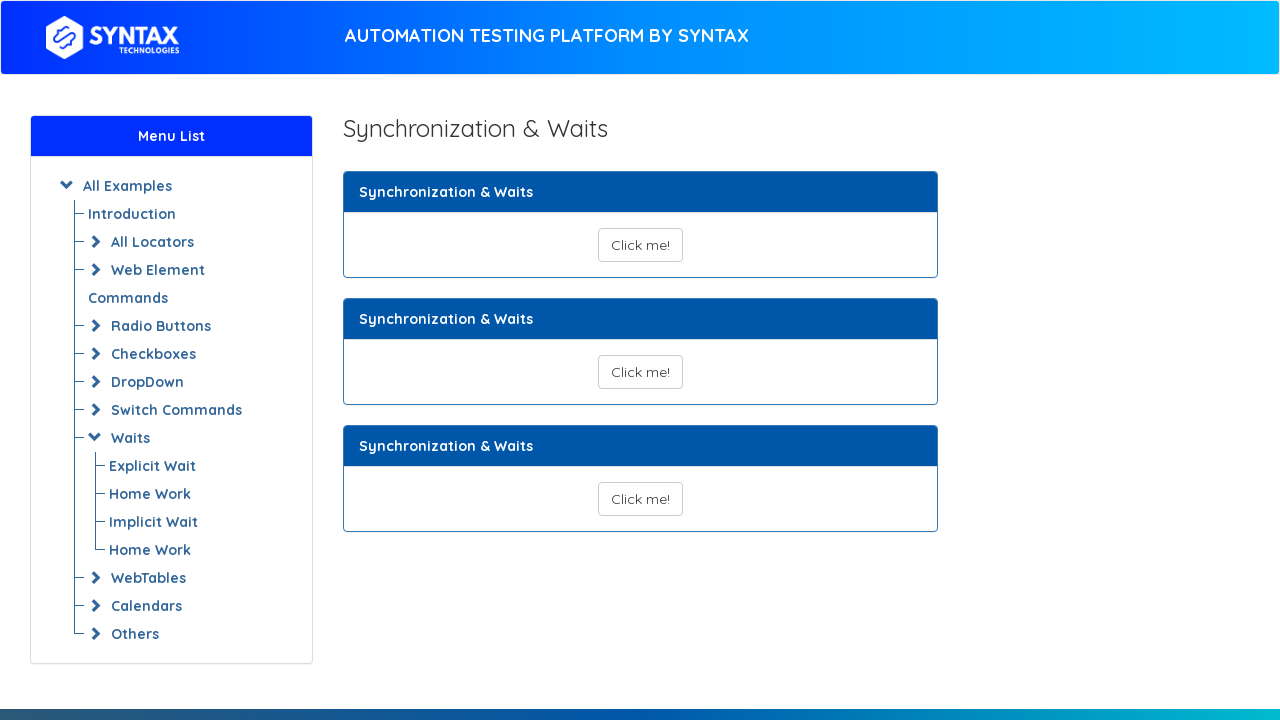

Clicked button to trigger text display at (640, 245) on button#show_text_synchronize
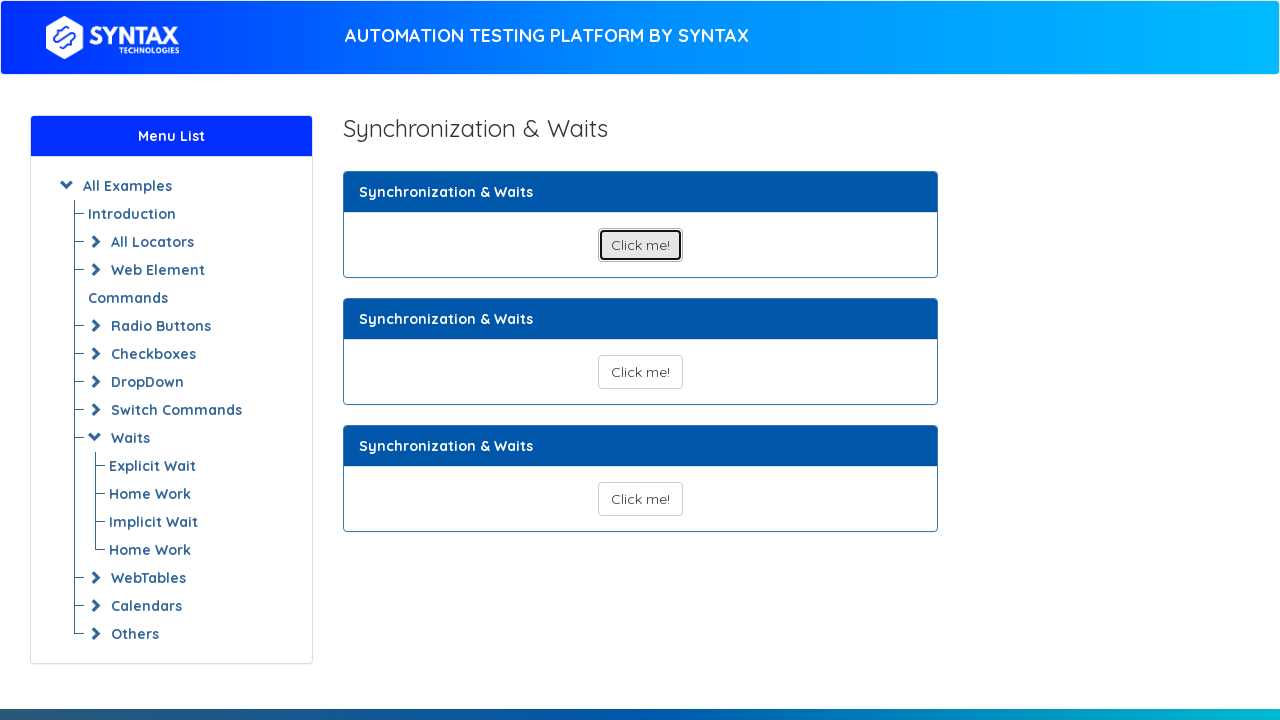

Text element appeared after delay
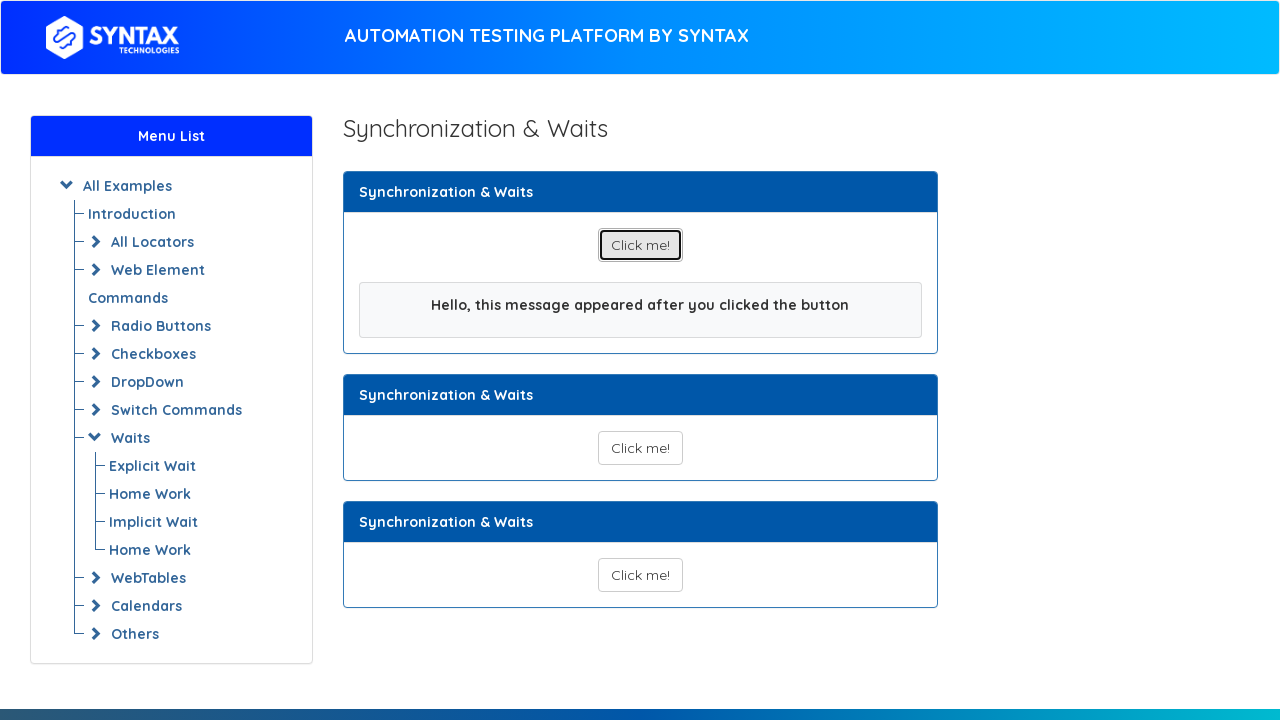

Retrieved text content: Hello, this message appeared after you clicked the button
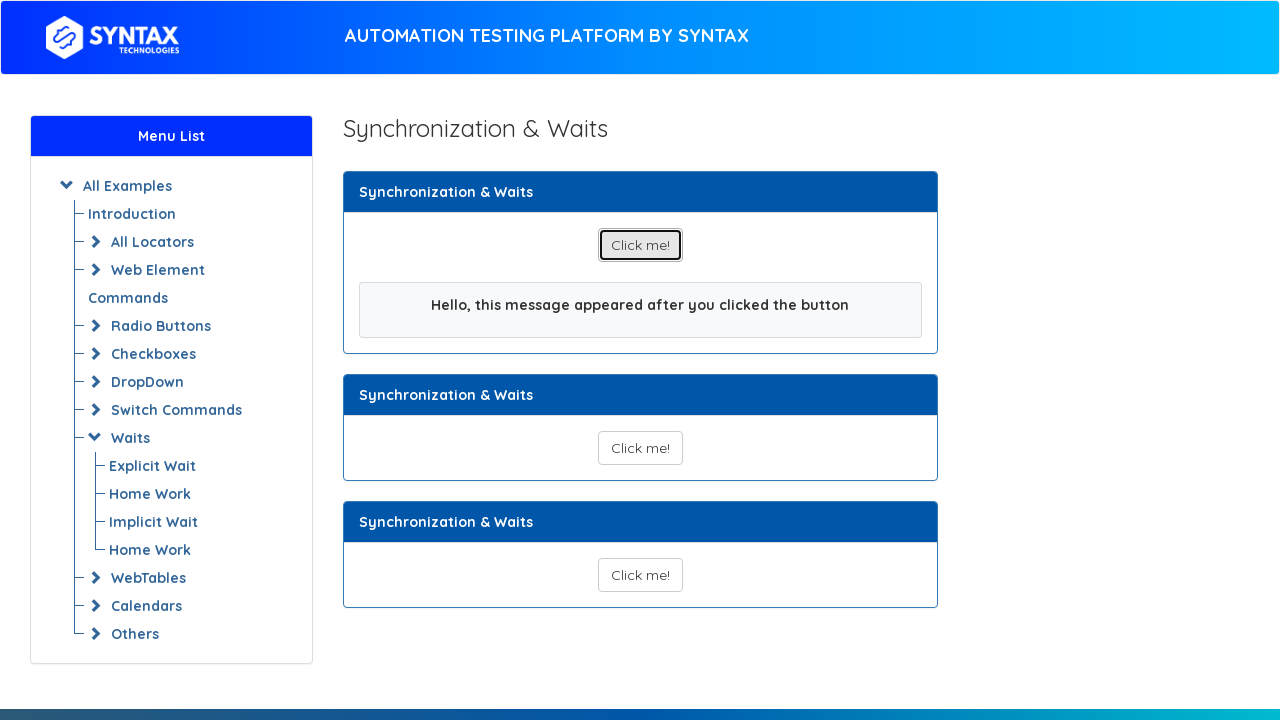

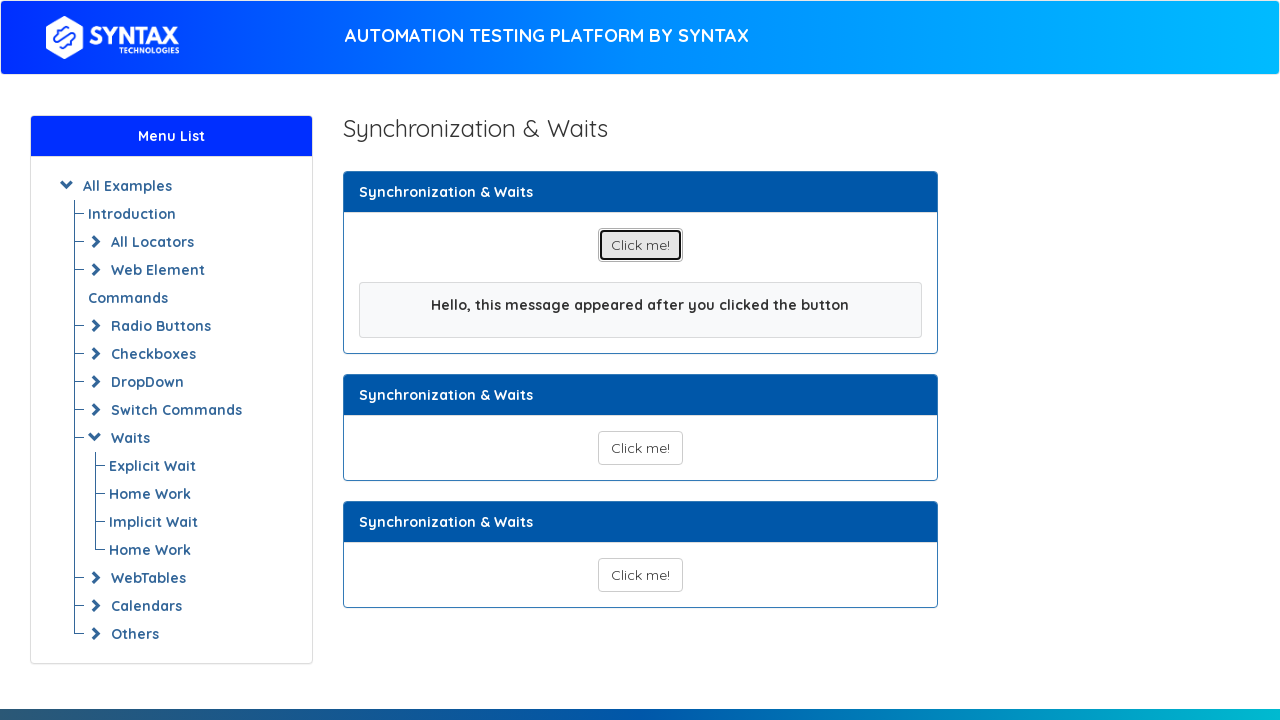